Tests various locator strategies by entering and clearing text in a username field using different selector methods (ID, name, class, XPath, CSS)

Starting URL: https://www.mycontactform.com/

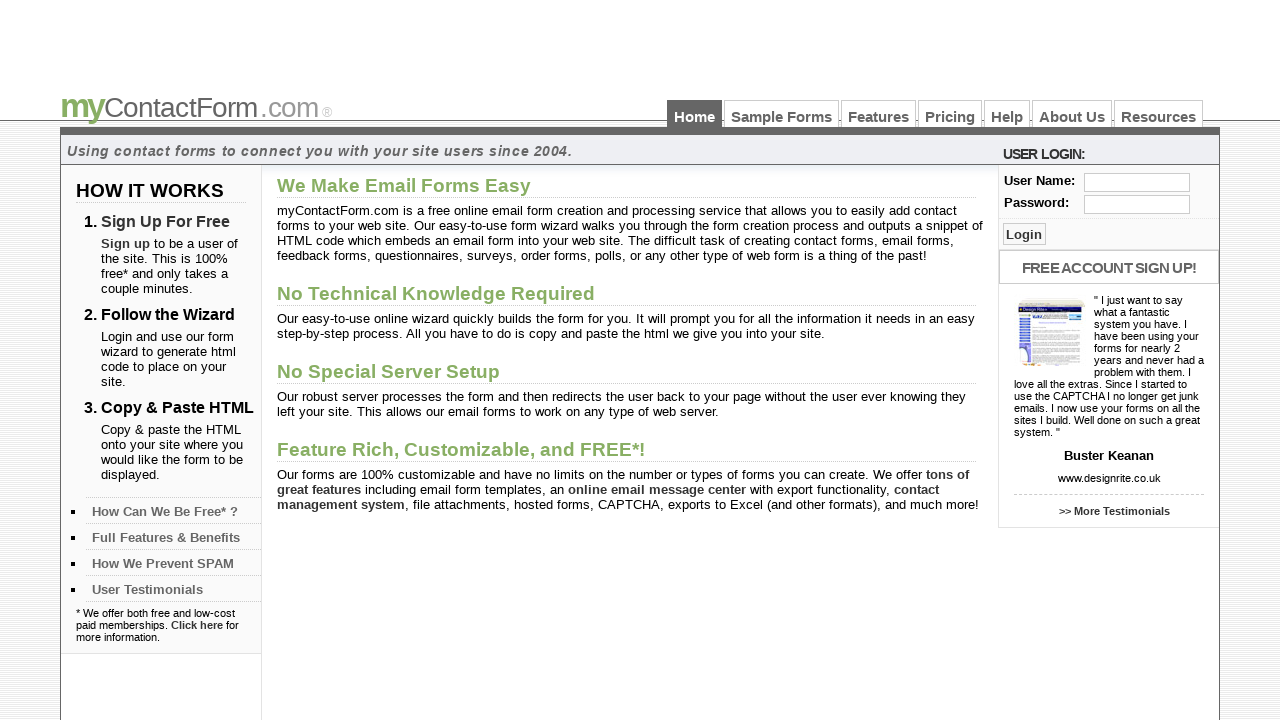

Entered 'naresh223' in username field using ID locator on #user
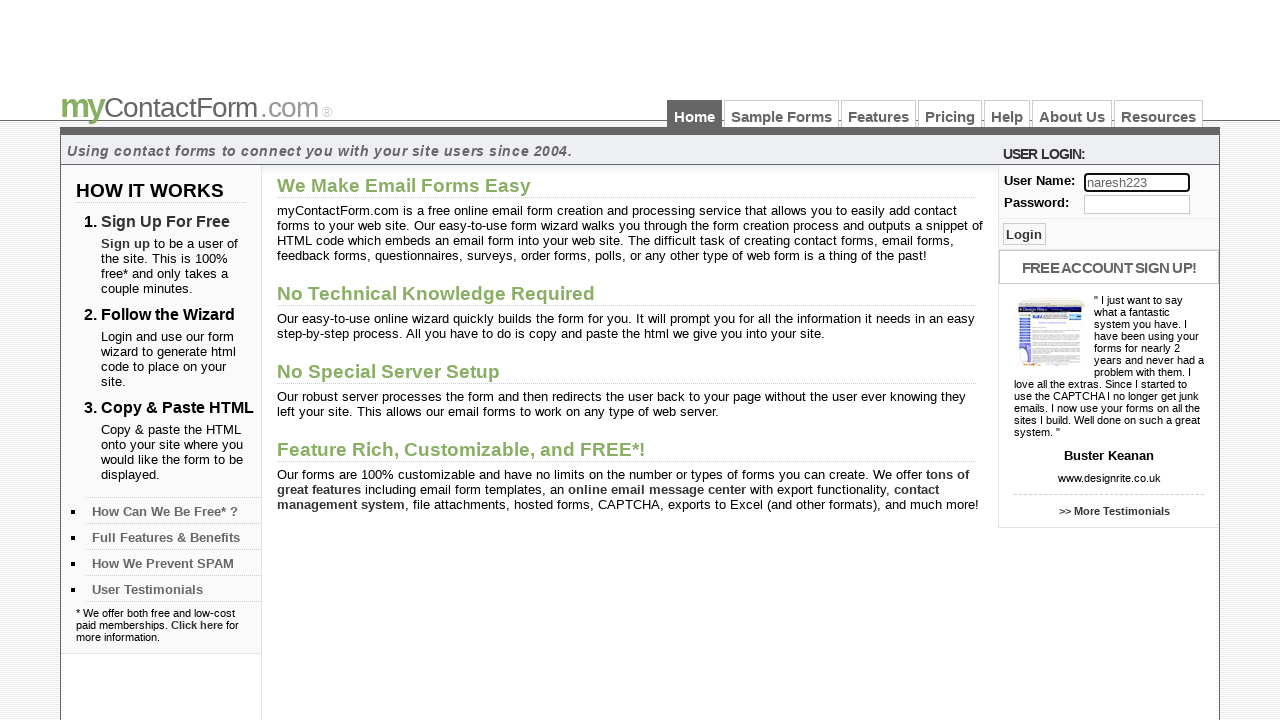

Cleared username field using ID locator on #user
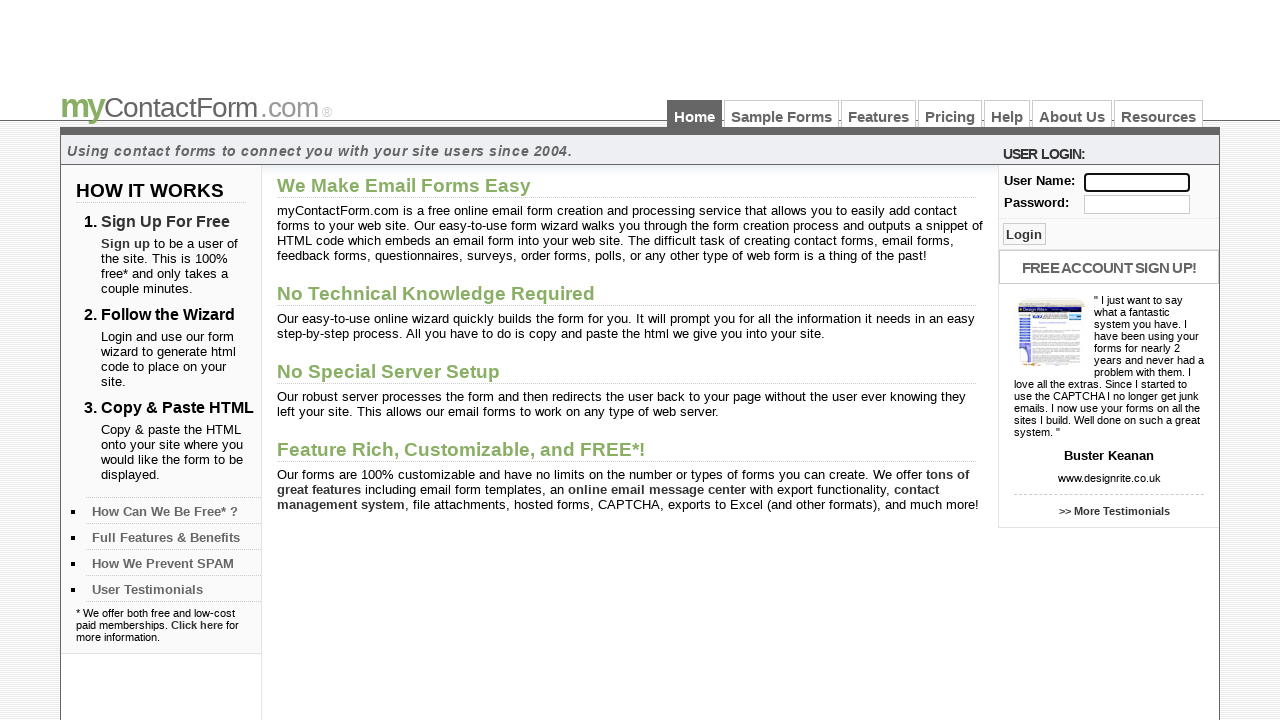

Entered 'Srikanth' in username field using name locator on [name='user']
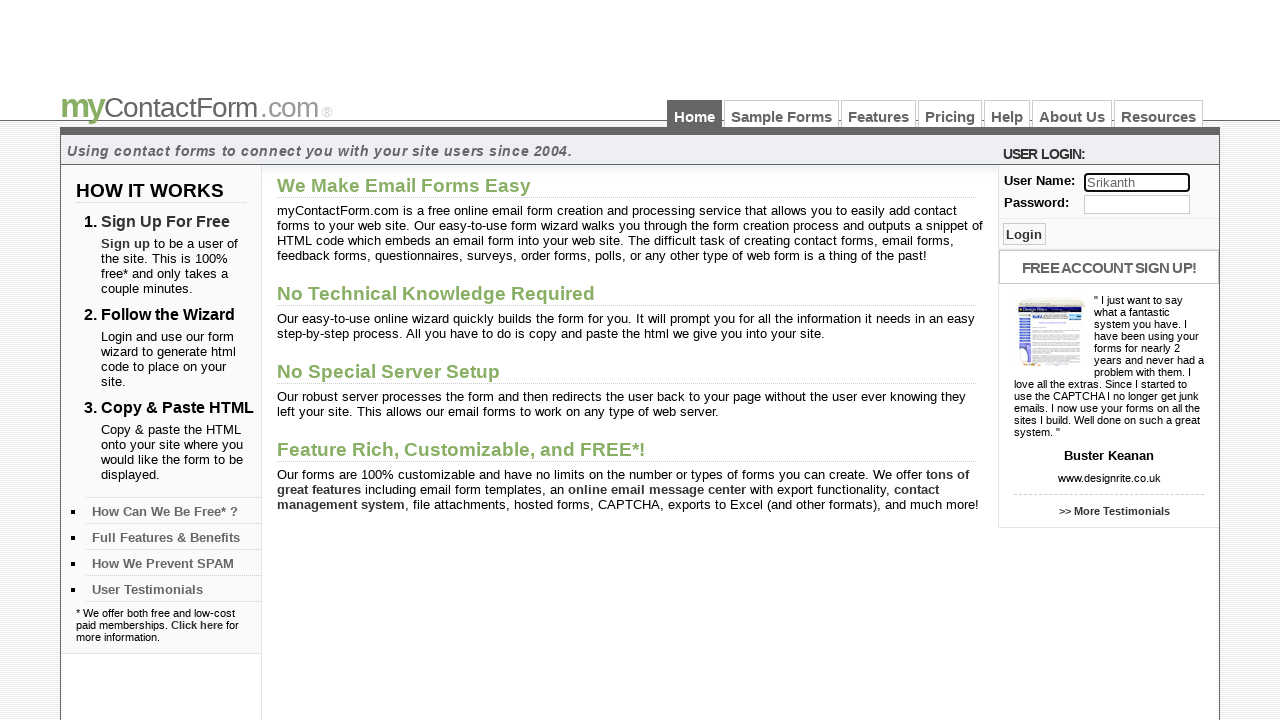

Cleared username field using name locator on [name='user']
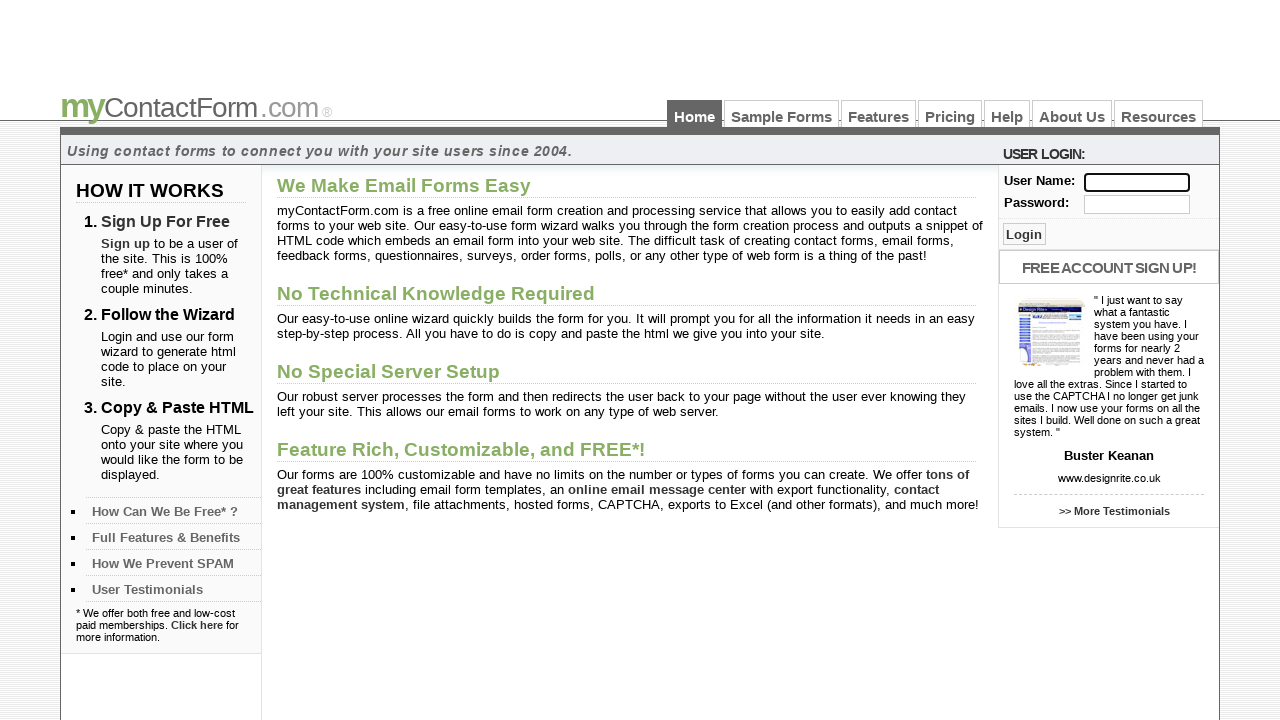

Entered 'Gunjan' in username field using class locator on .txt_log
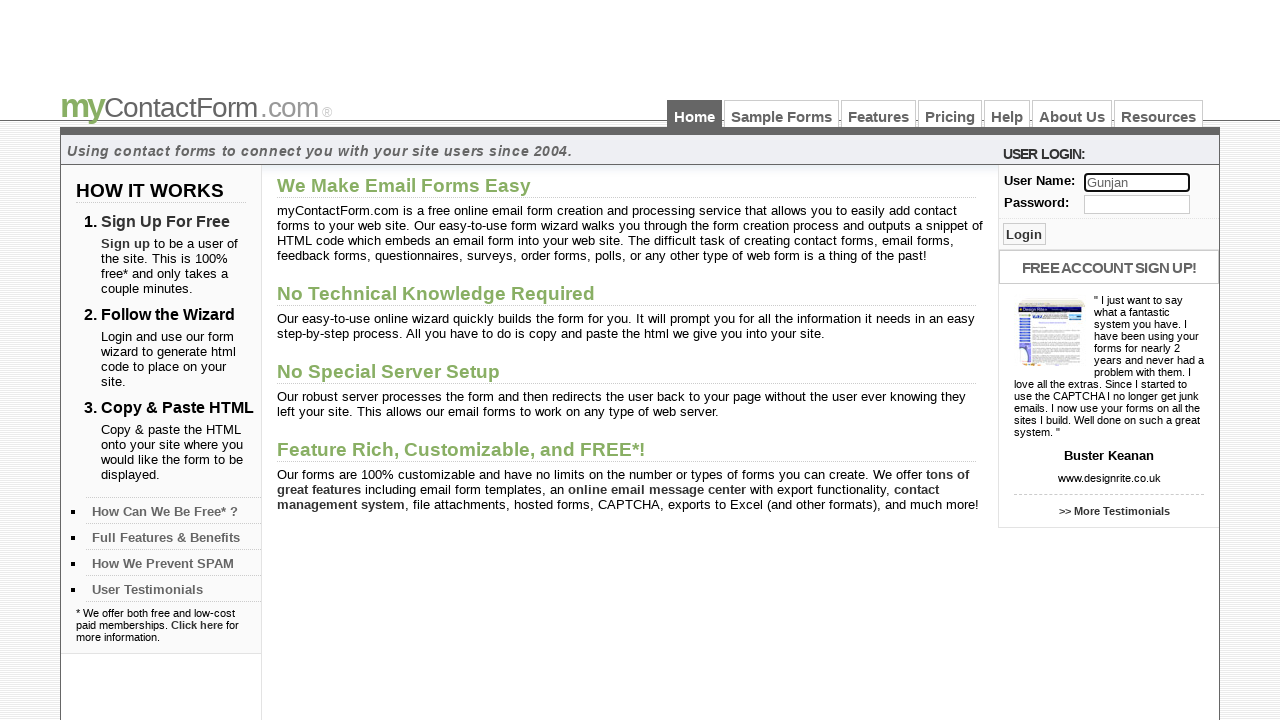

Cleared username field using class locator on .txt_log
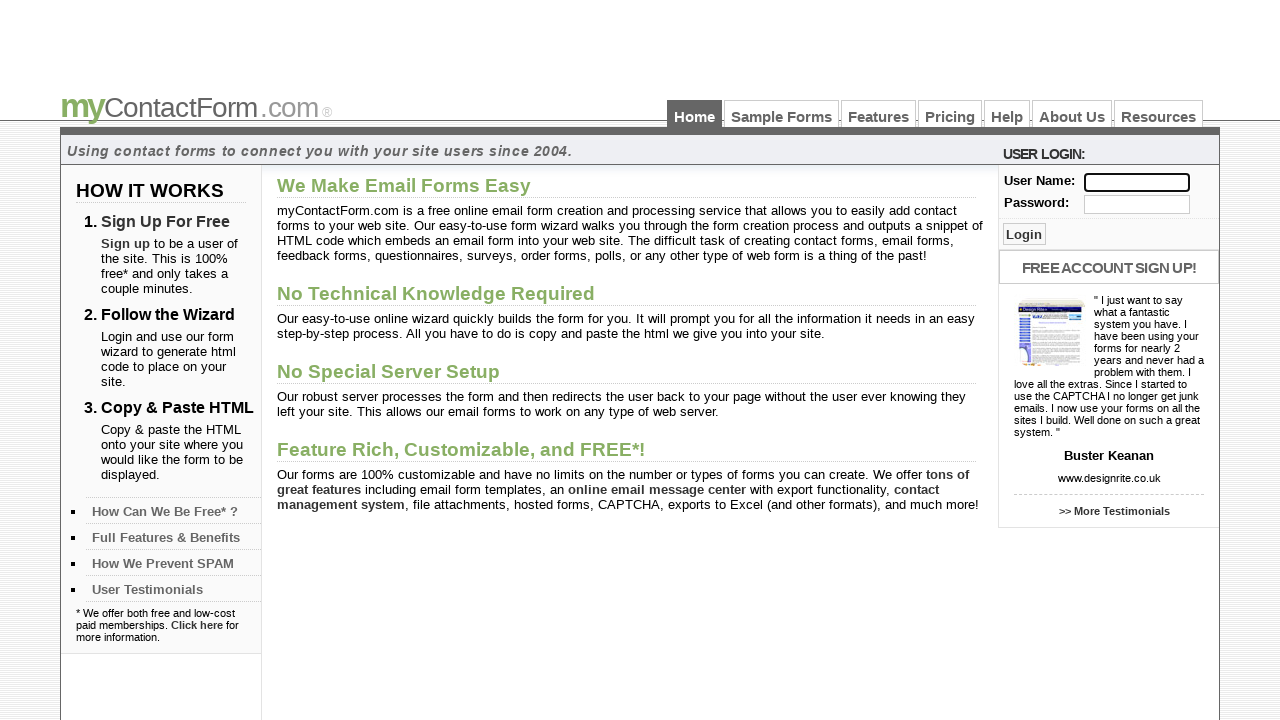

Entered 'Ravi' in username field using XPath locator on //input[@id='user']
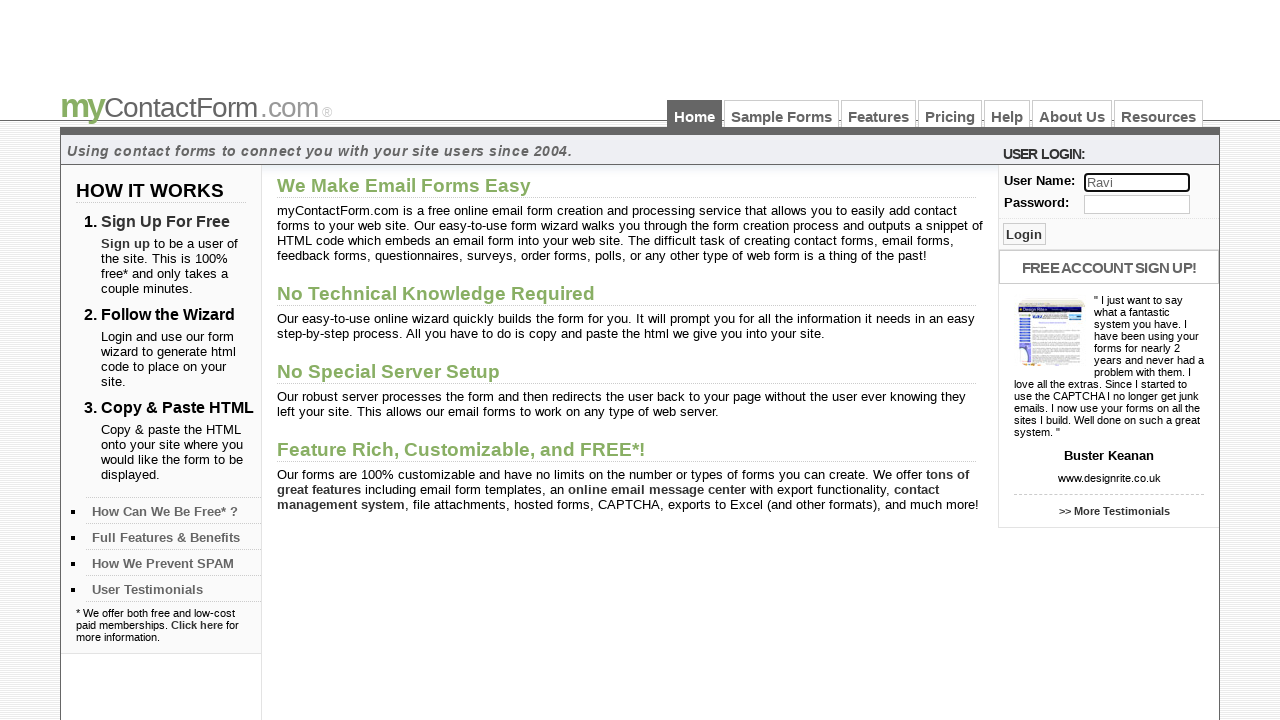

Cleared username field using XPath locator on //input[@id='user']
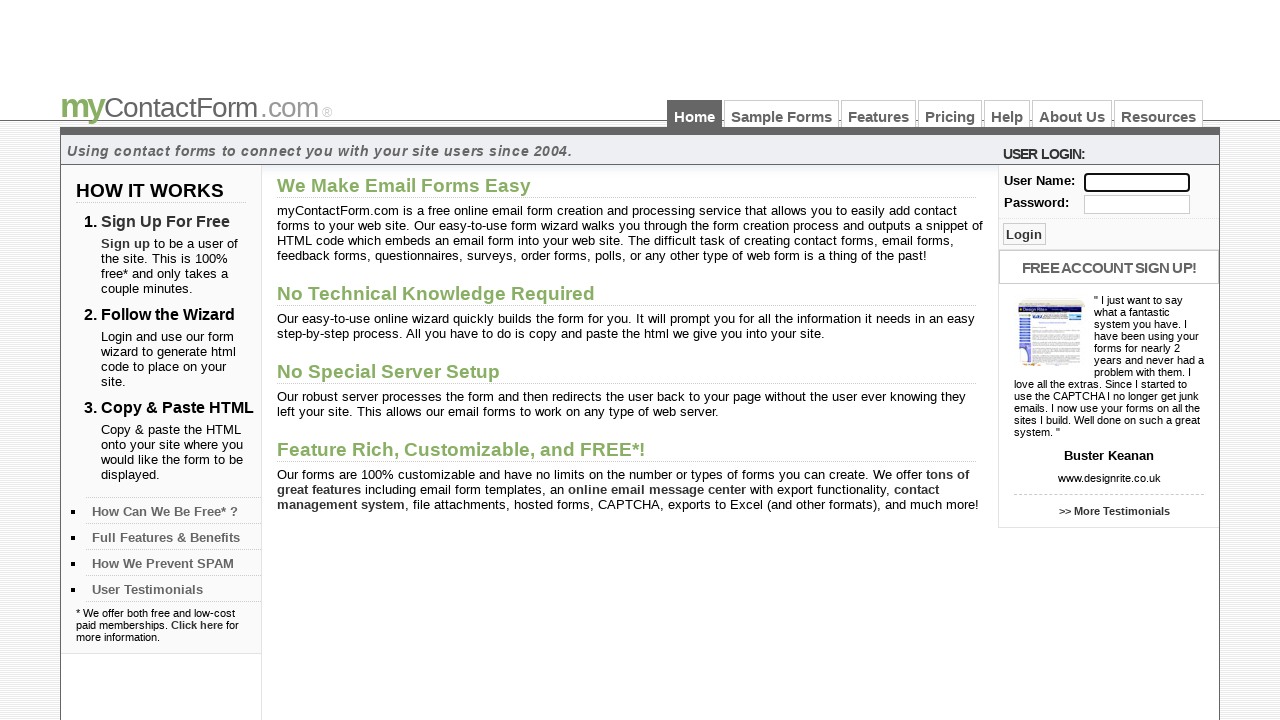

Entered 'Ruken' in username field using CSS attribute locator on input[id='user']
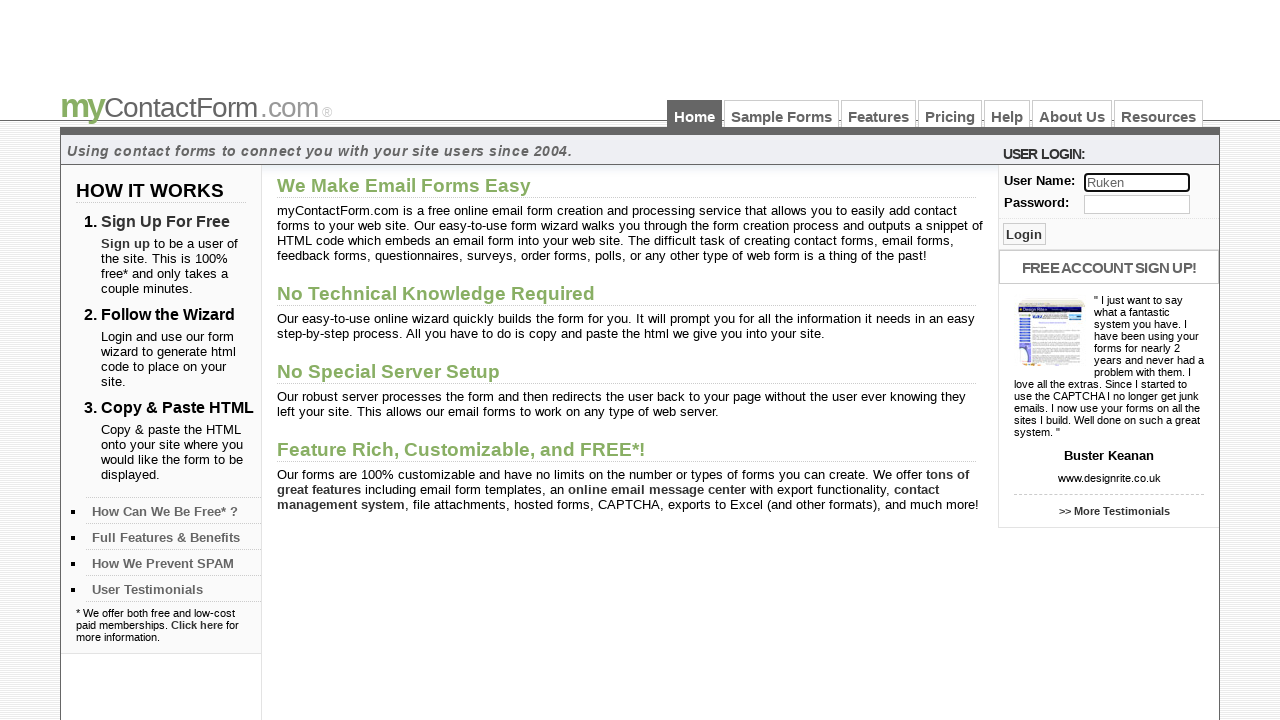

Cleared username field using CSS attribute locator on input[id='user']
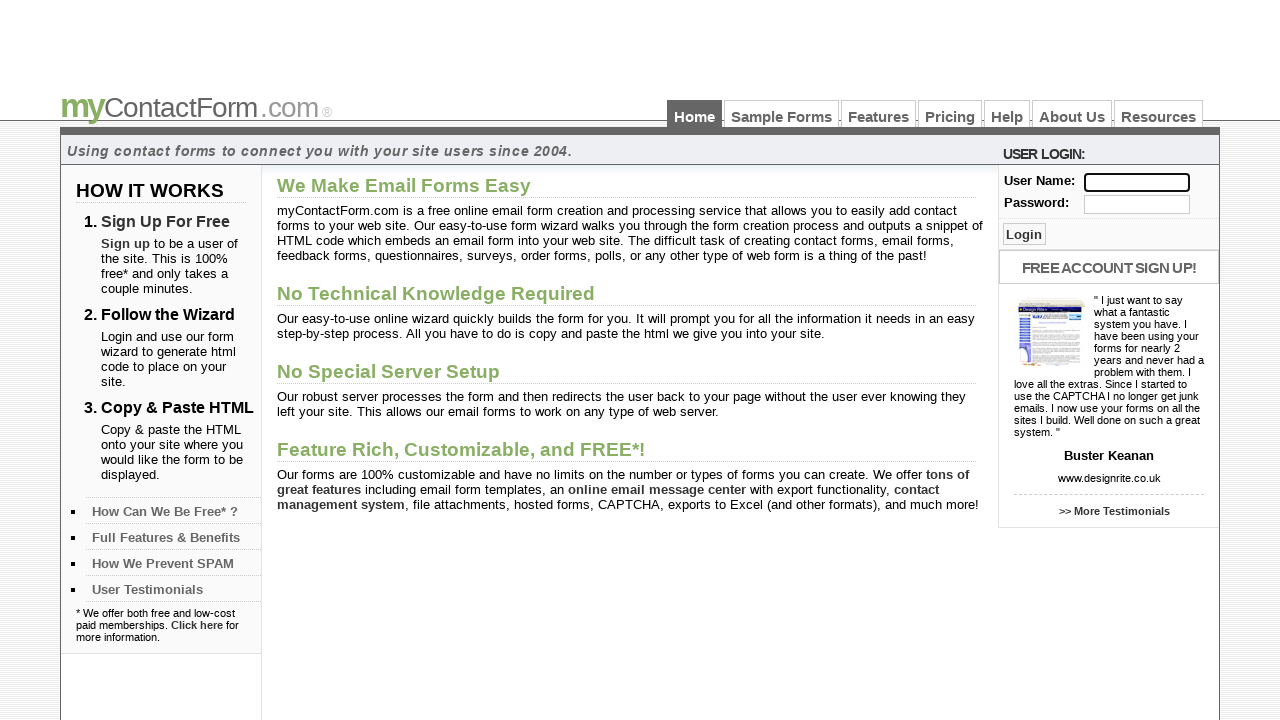

Entered 'Madhu' in username field using CSS ID selector on input#user
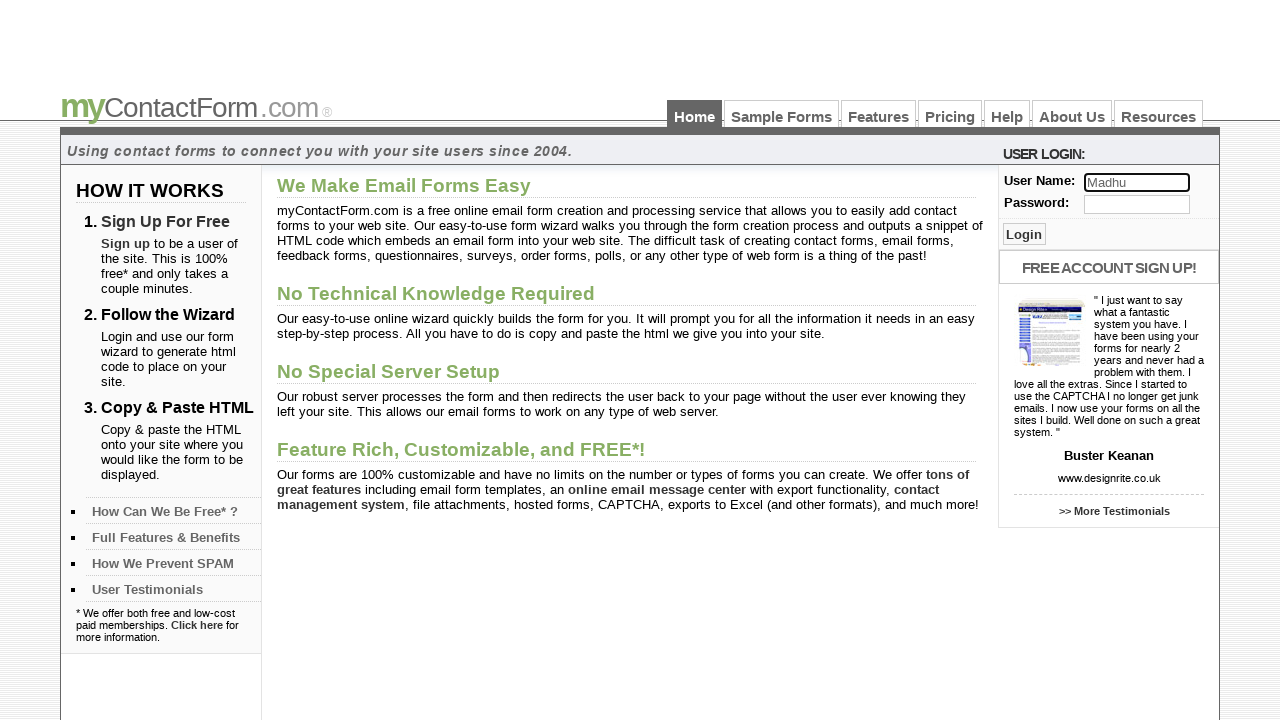

Cleared username field using CSS ID selector on input#user
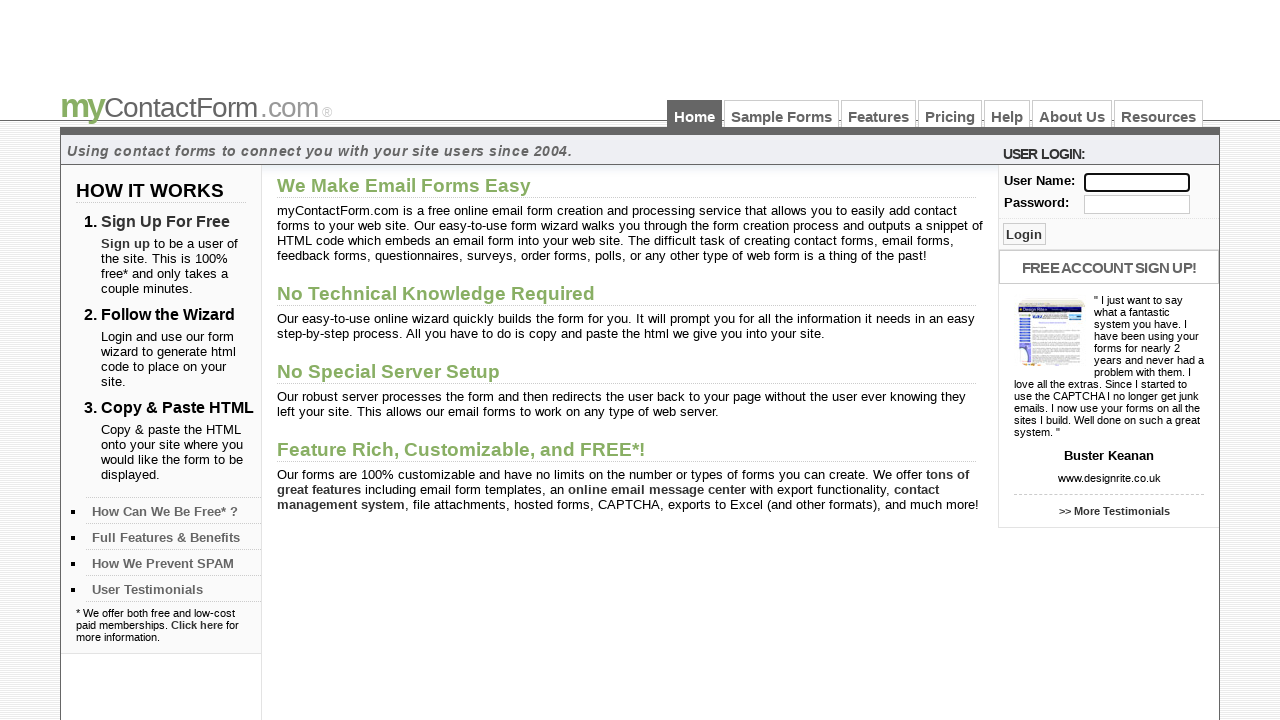

Entered 'Manideep' in username field using CSS class selector on input.txt_log
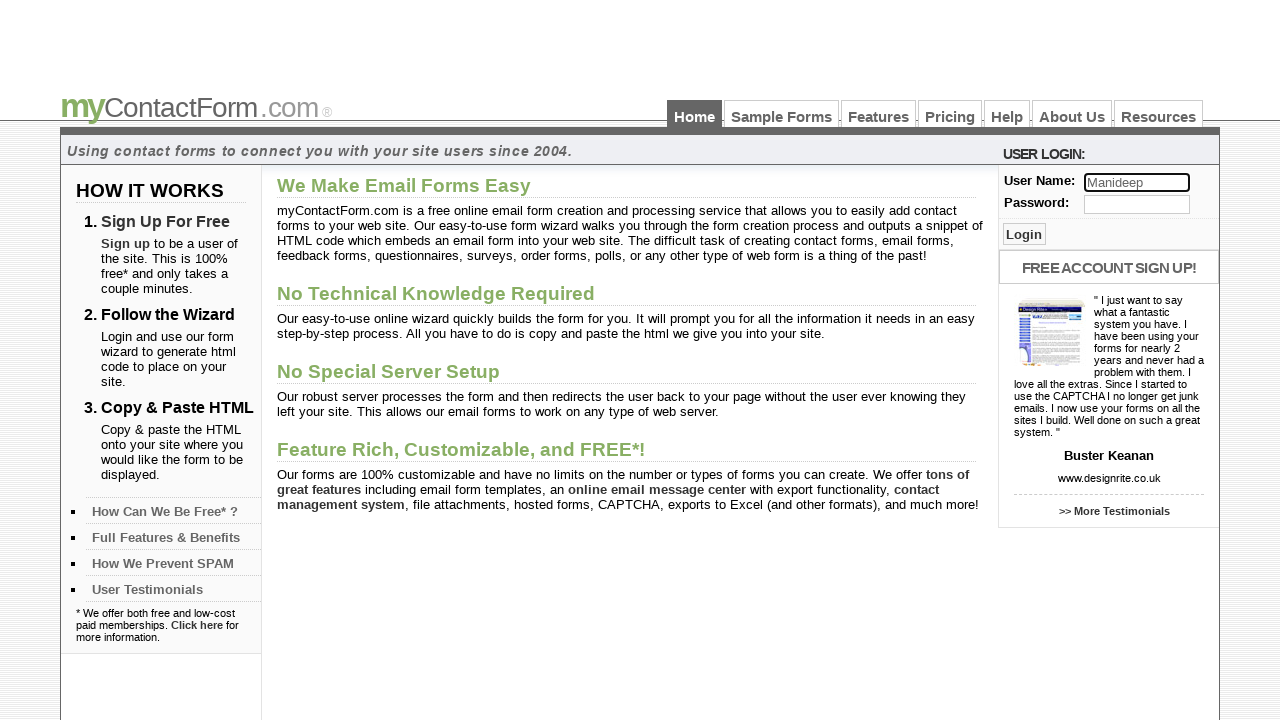

Cleared username field using CSS class selector on input.txt_log
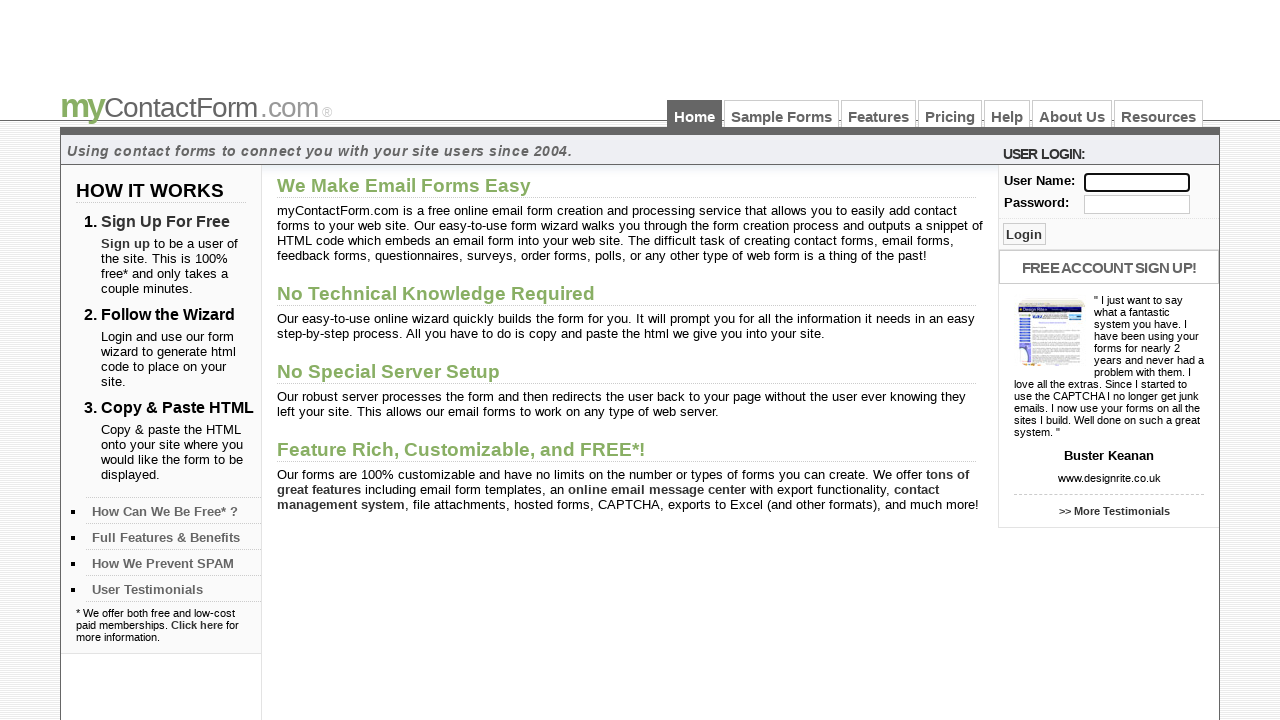

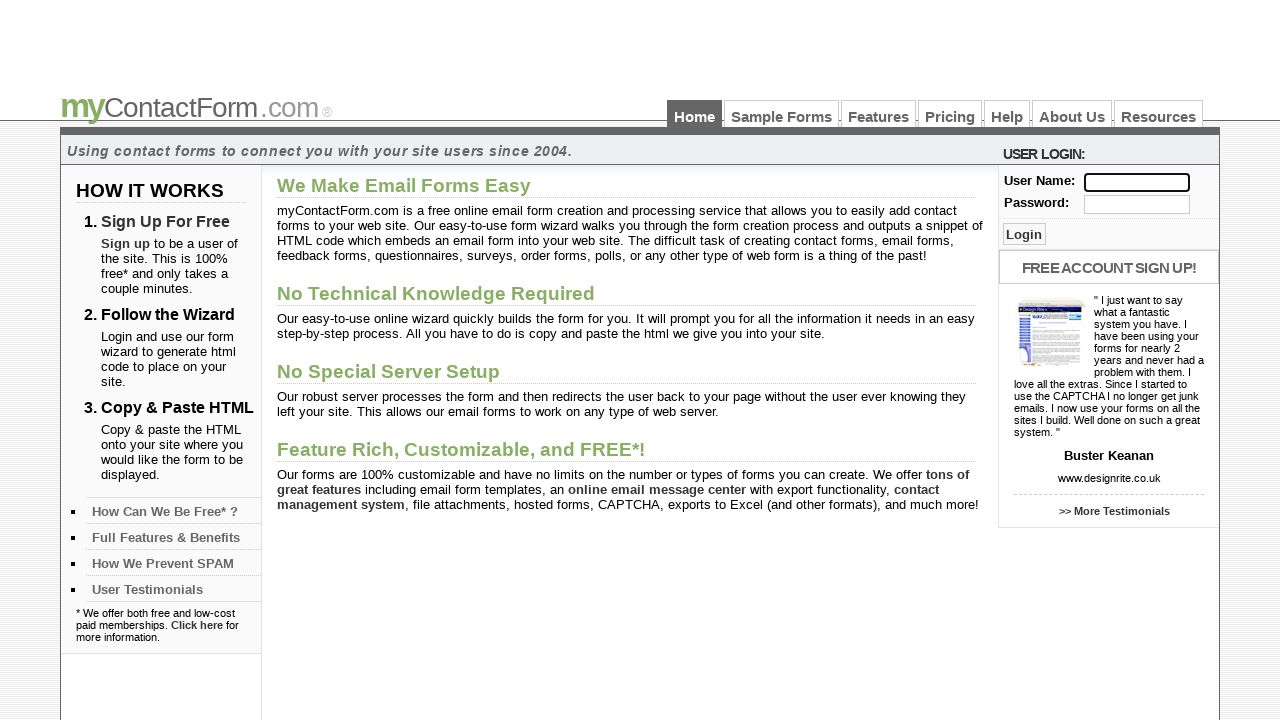